Deletes a record from the table and verifies it no longer exists

Starting URL: https://demoqa.com/webtables

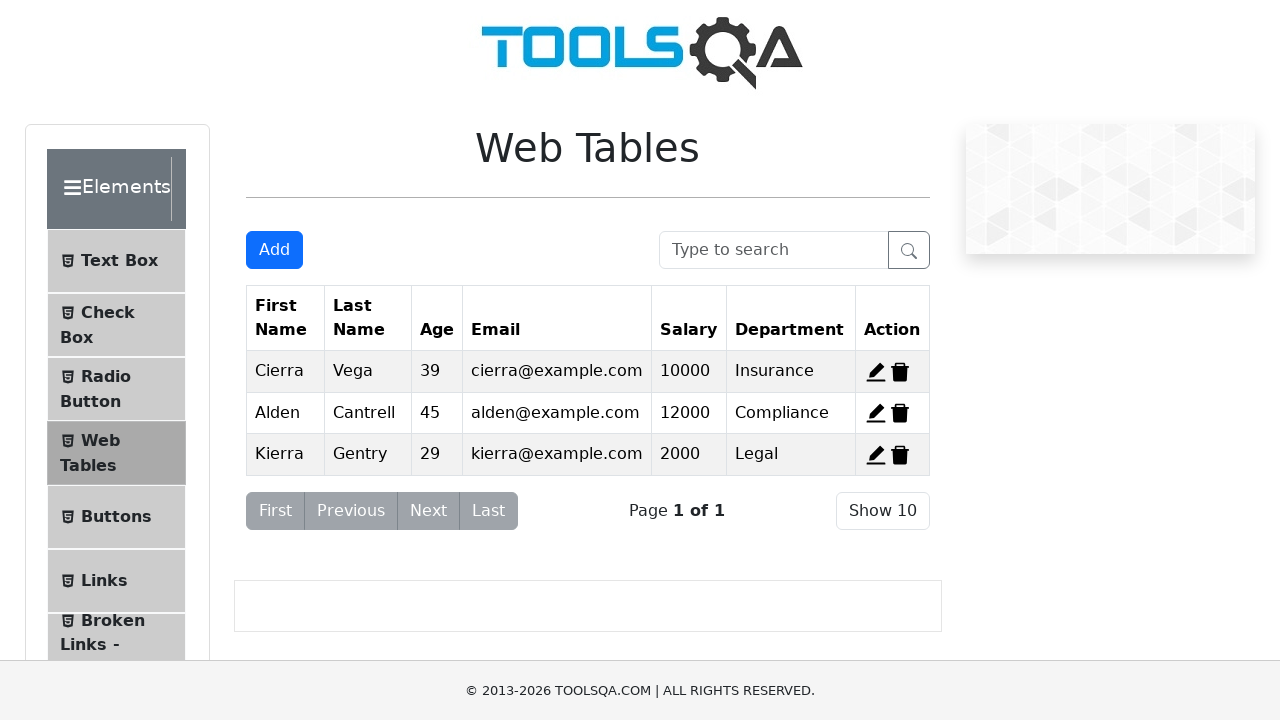

Navigated to Web Tables demo page
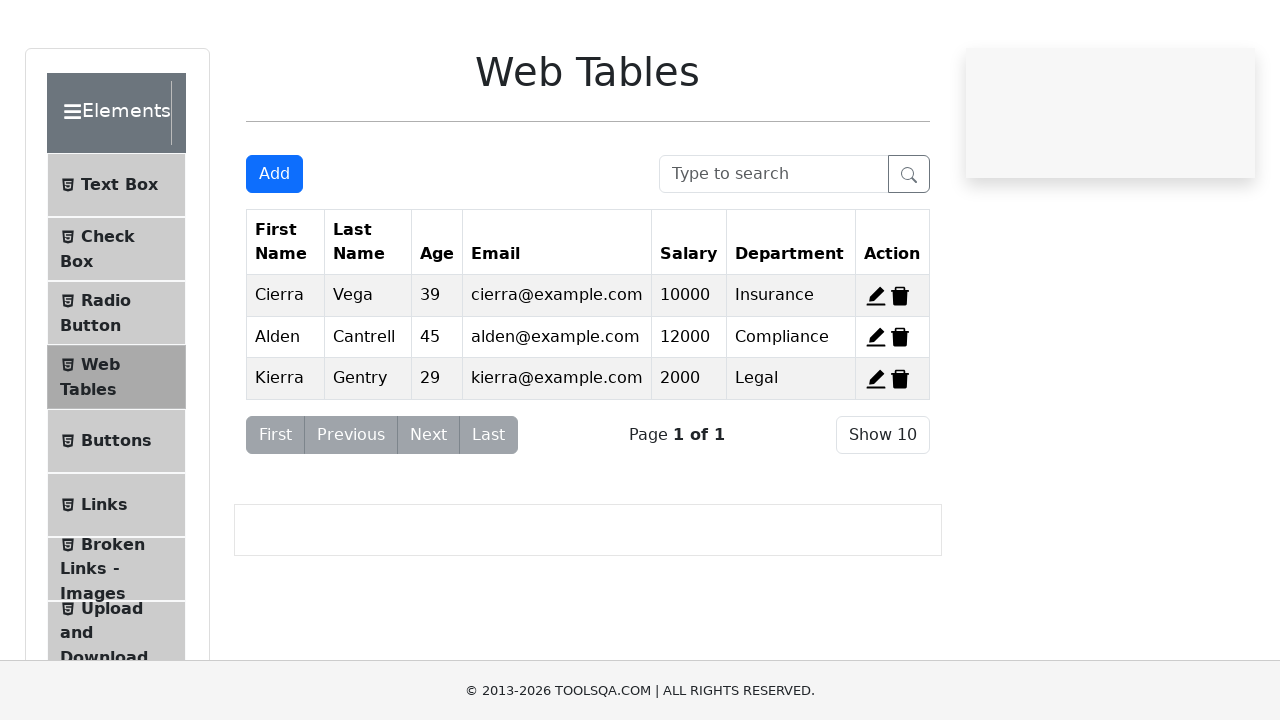

Searched for record with email 'kierra@example.com' on input#searchBox
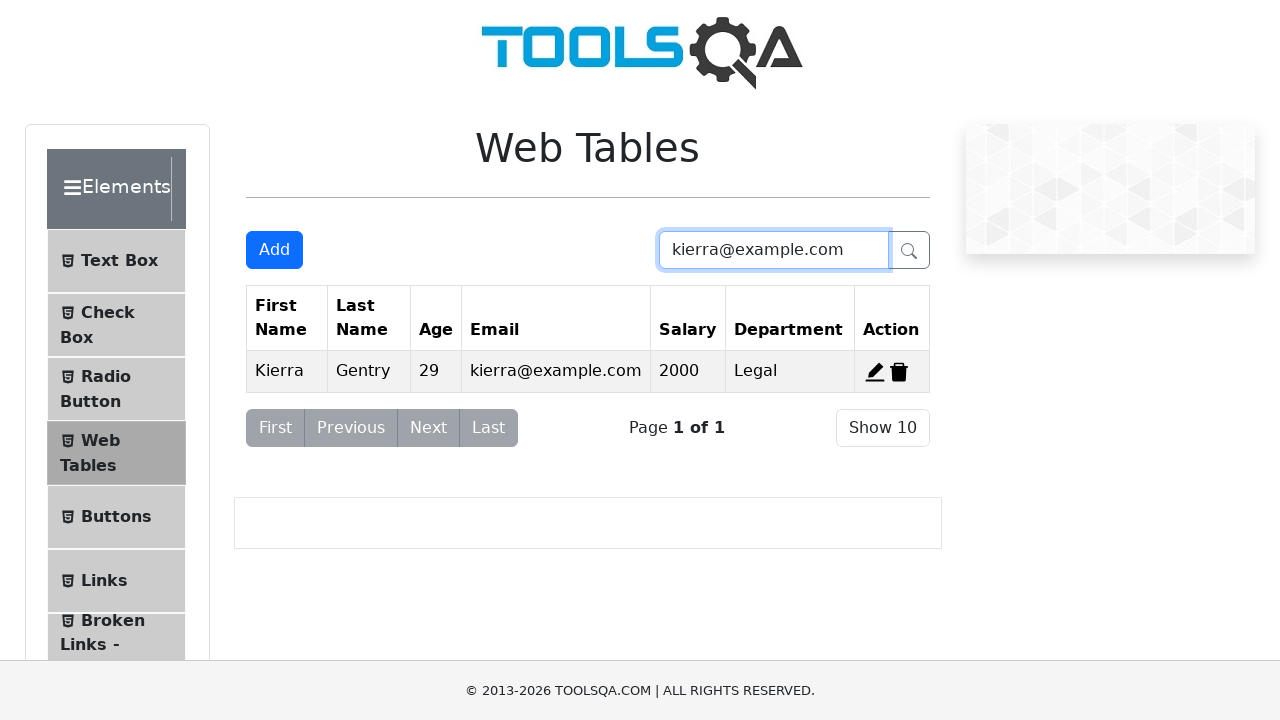

Clicked delete button to remove the record at (899, 372) on span[title='Delete']
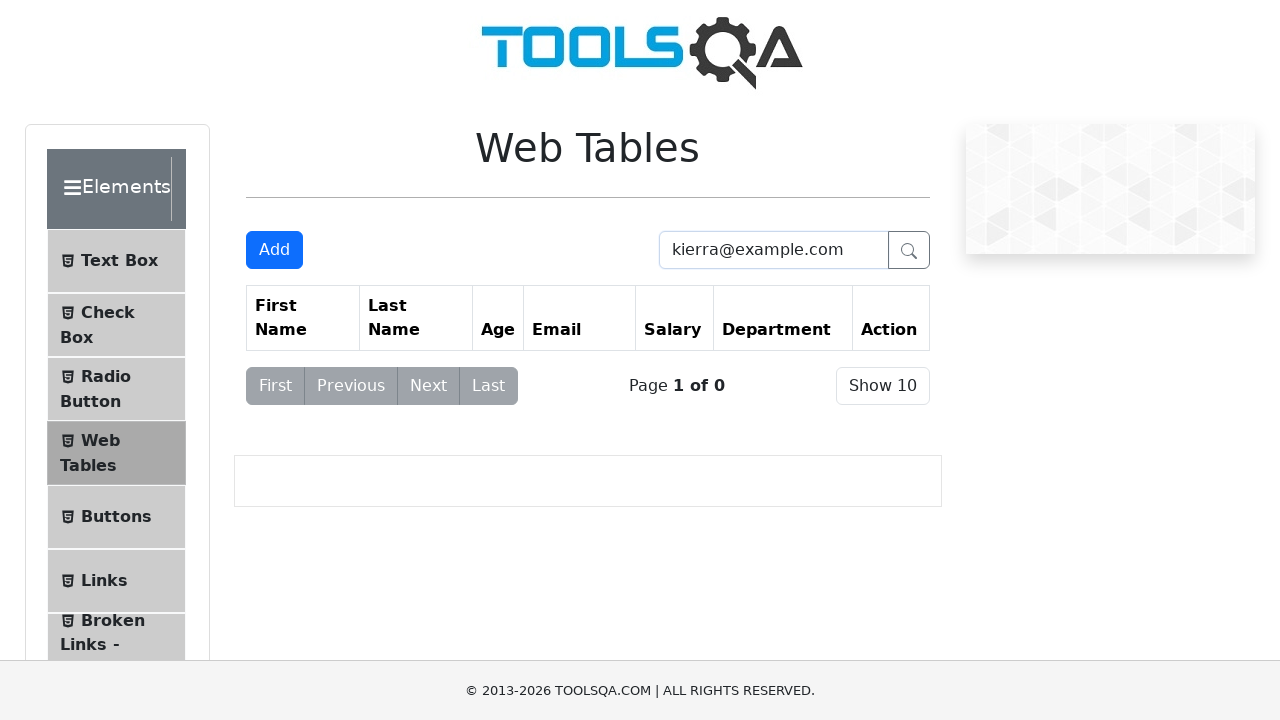

Cleared search field on input#searchBox
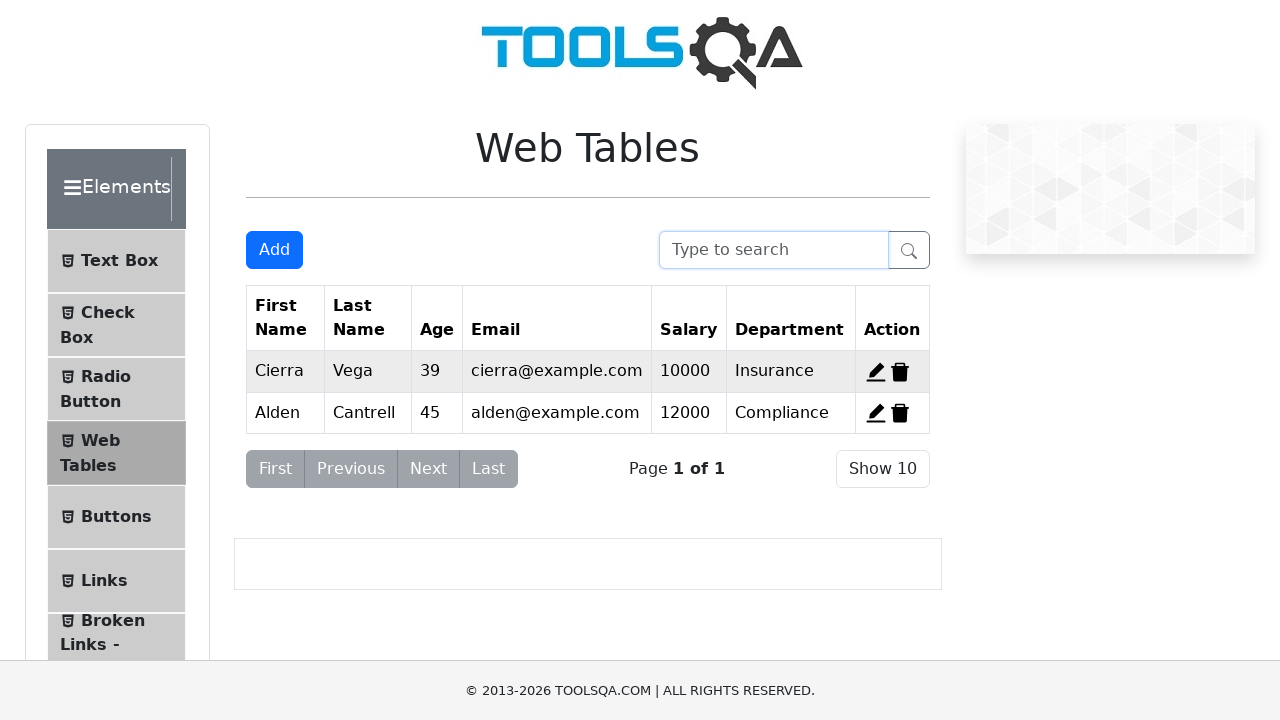

Searched for 'kierra@example.com' again to verify deletion on input#searchBox
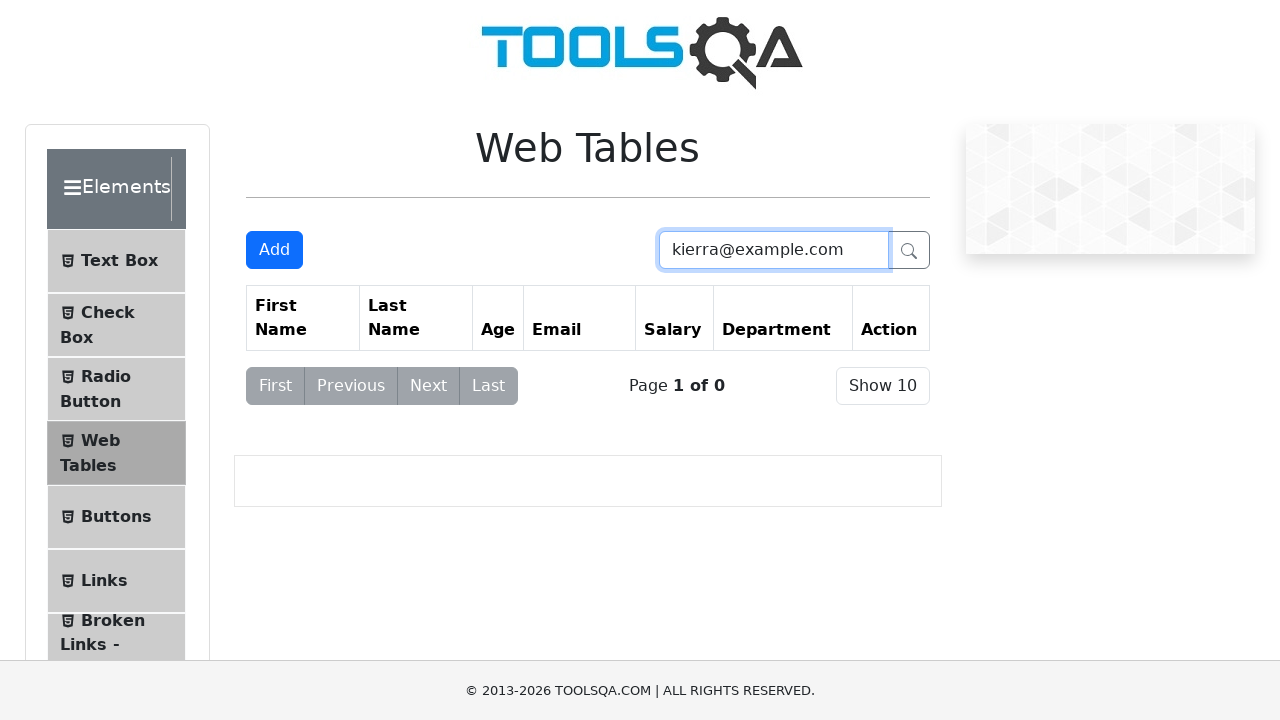

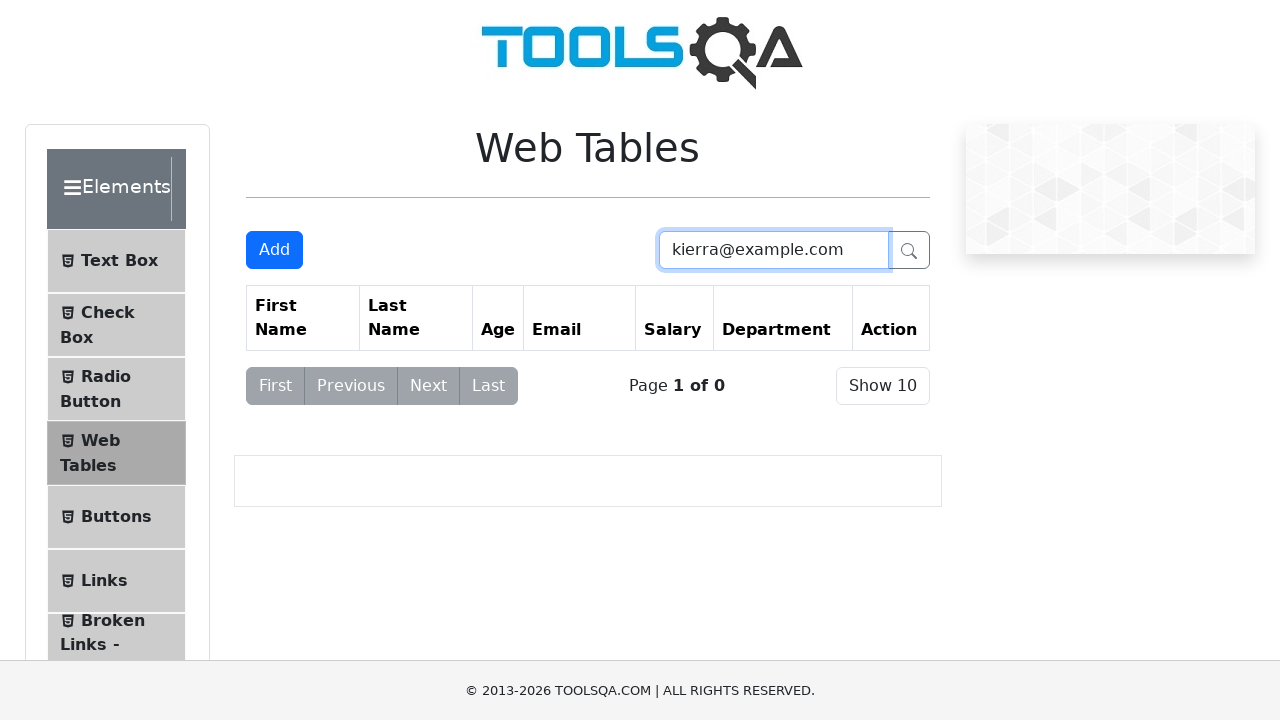